Waits for a specific price condition, clicks a book button, solves a mathematical problem, and submits the answer

Starting URL: http://suninjuly.github.io/explicit_wait2.html

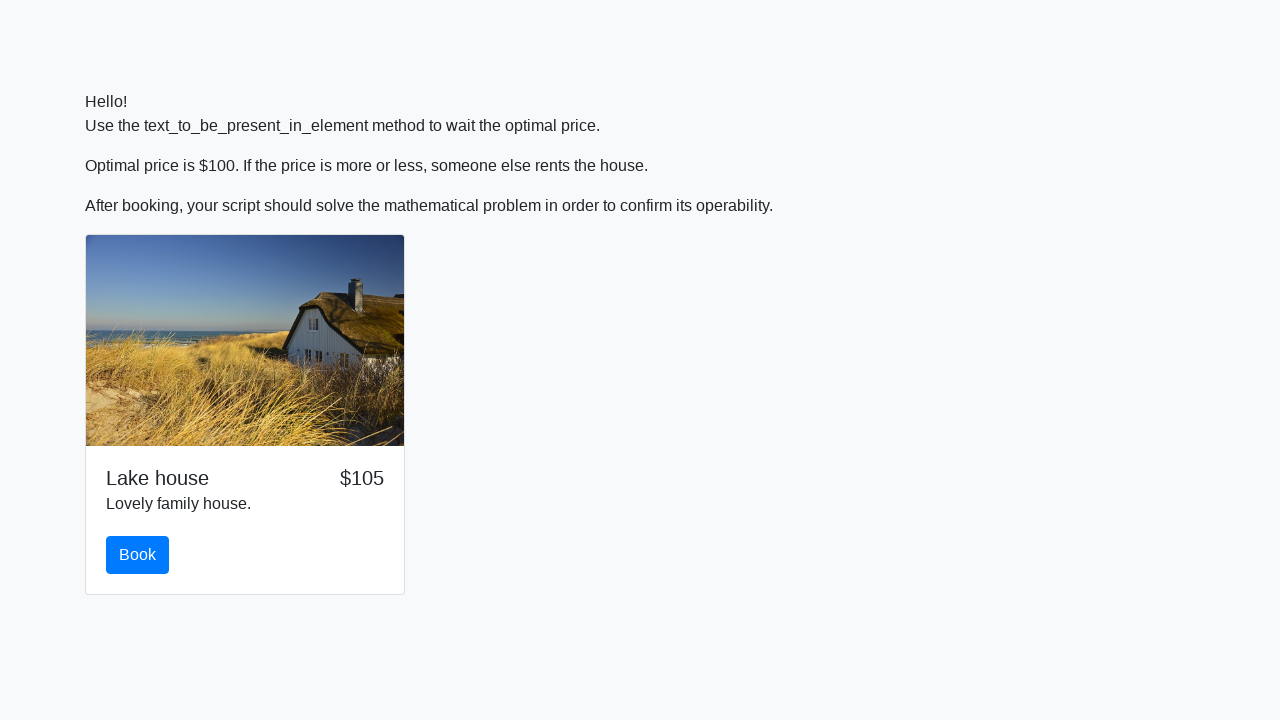

Waited for price to reach $100
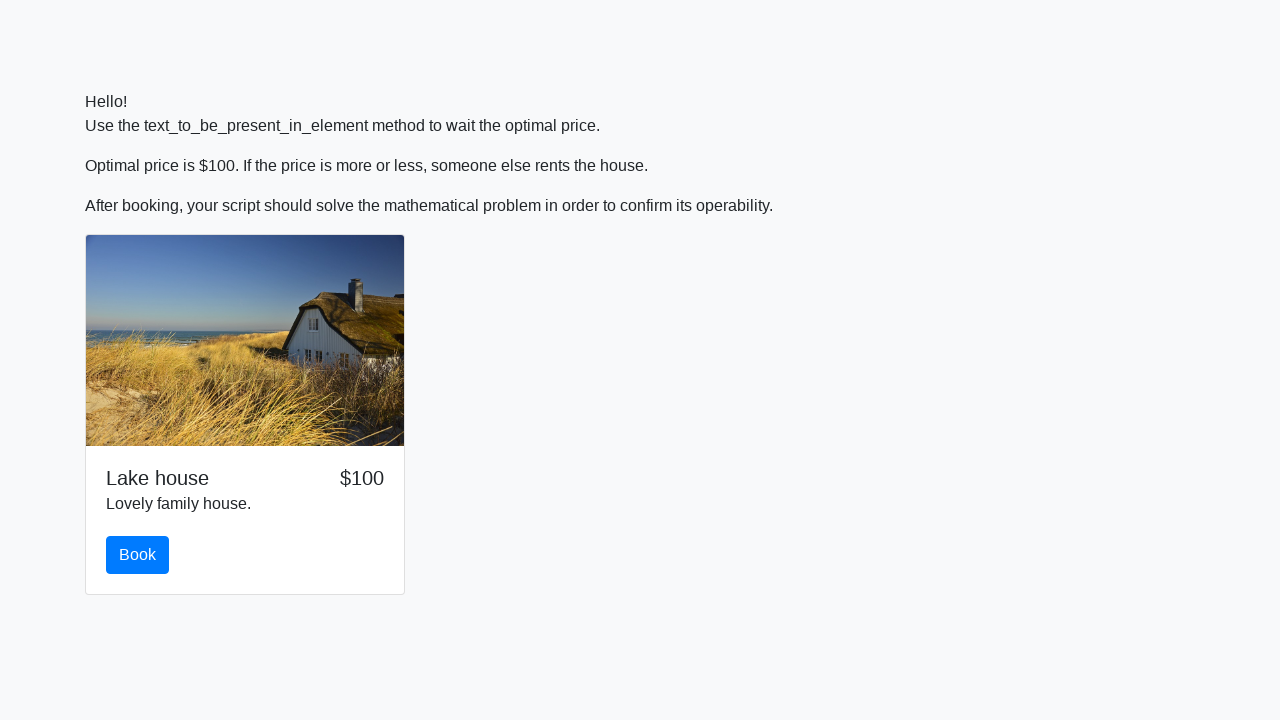

Clicked the book button at (138, 555) on #book
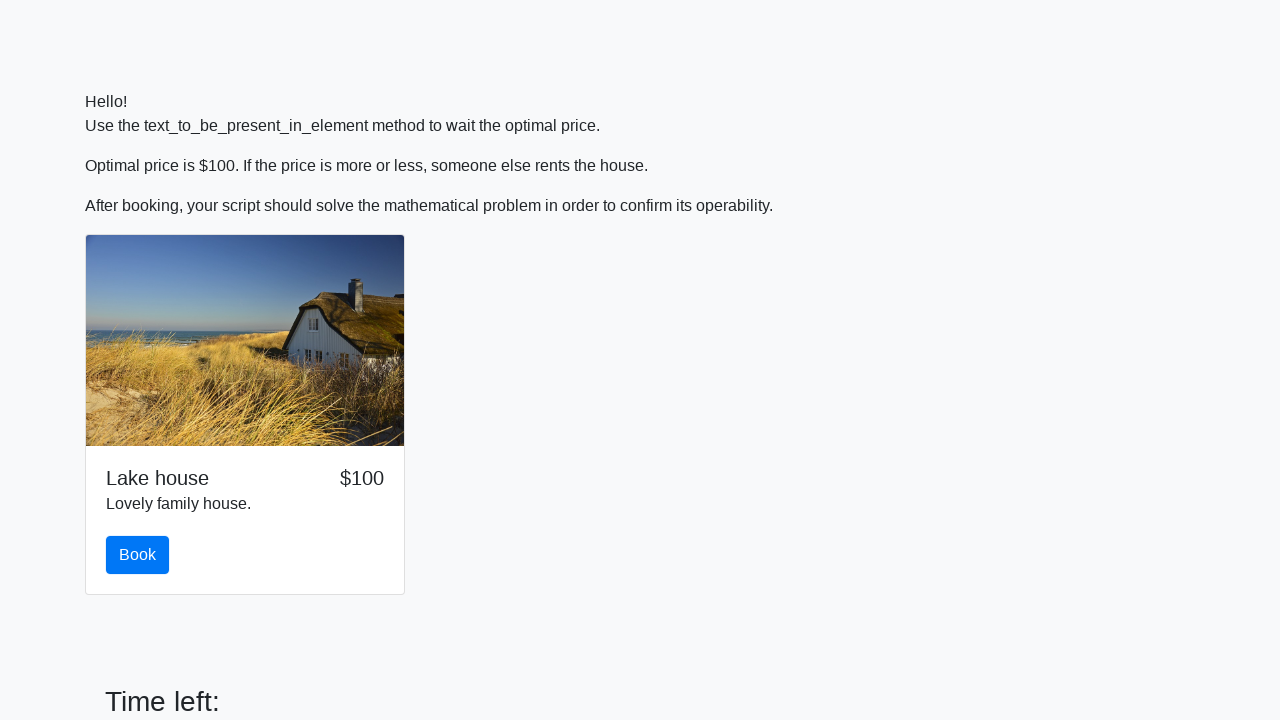

Scrolled into view the input value element
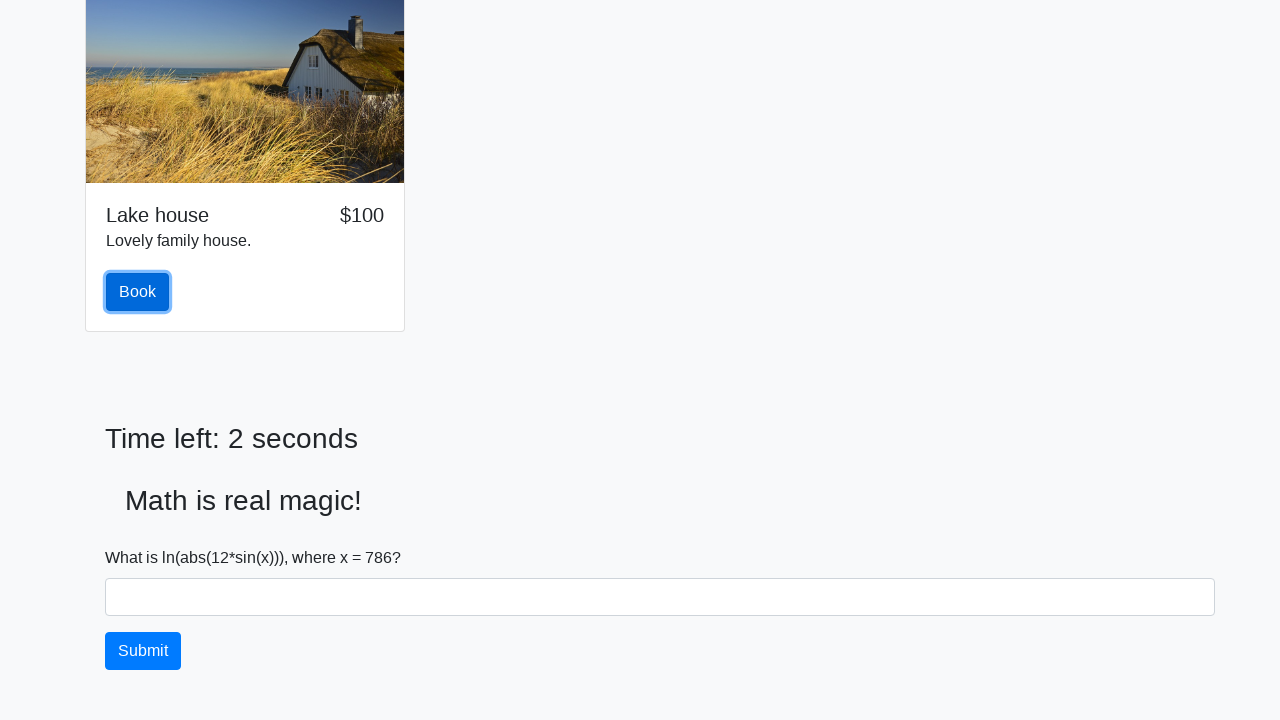

Retrieved input value: 786
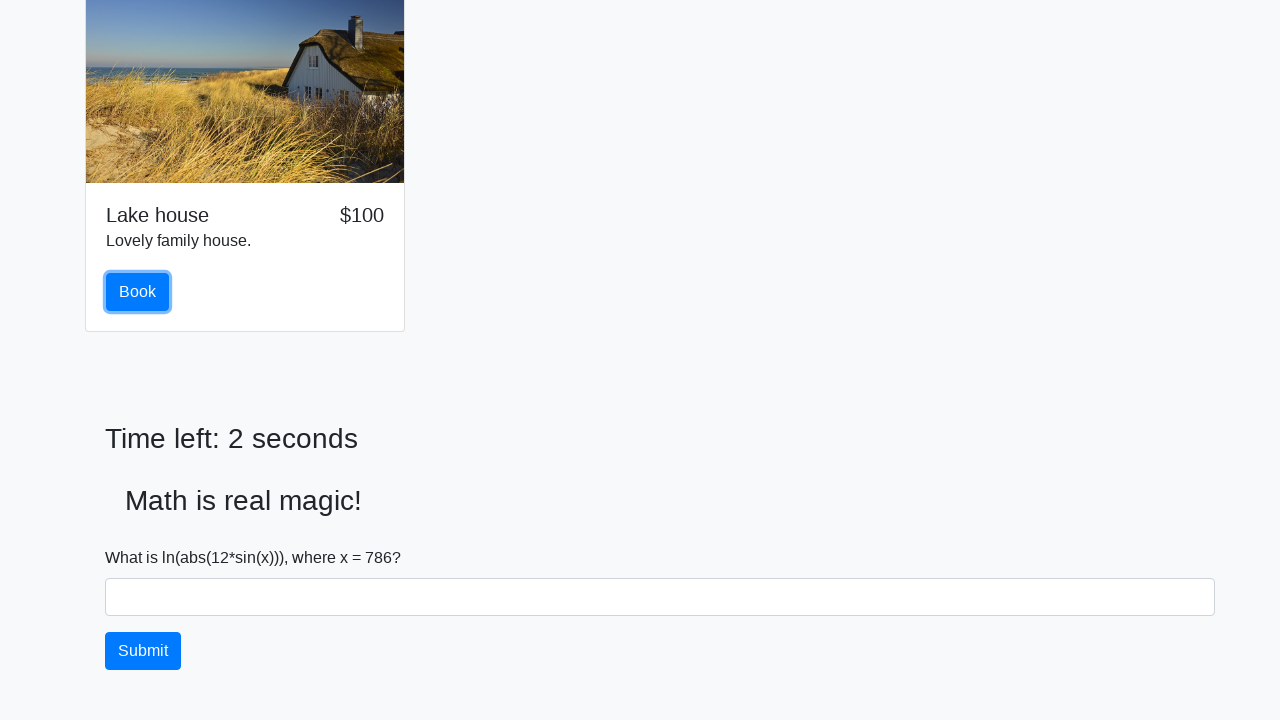

Calculated mathematical result: 1.916023385185439
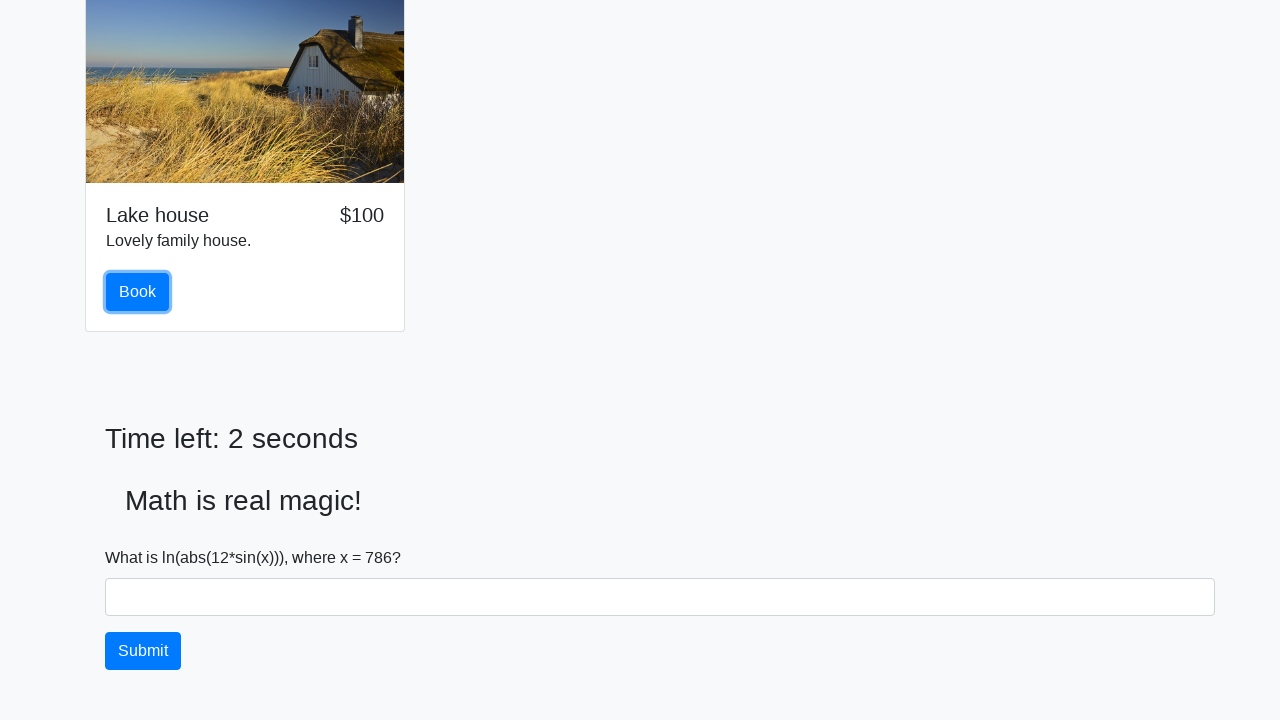

Filled in the calculated answer on input#answer
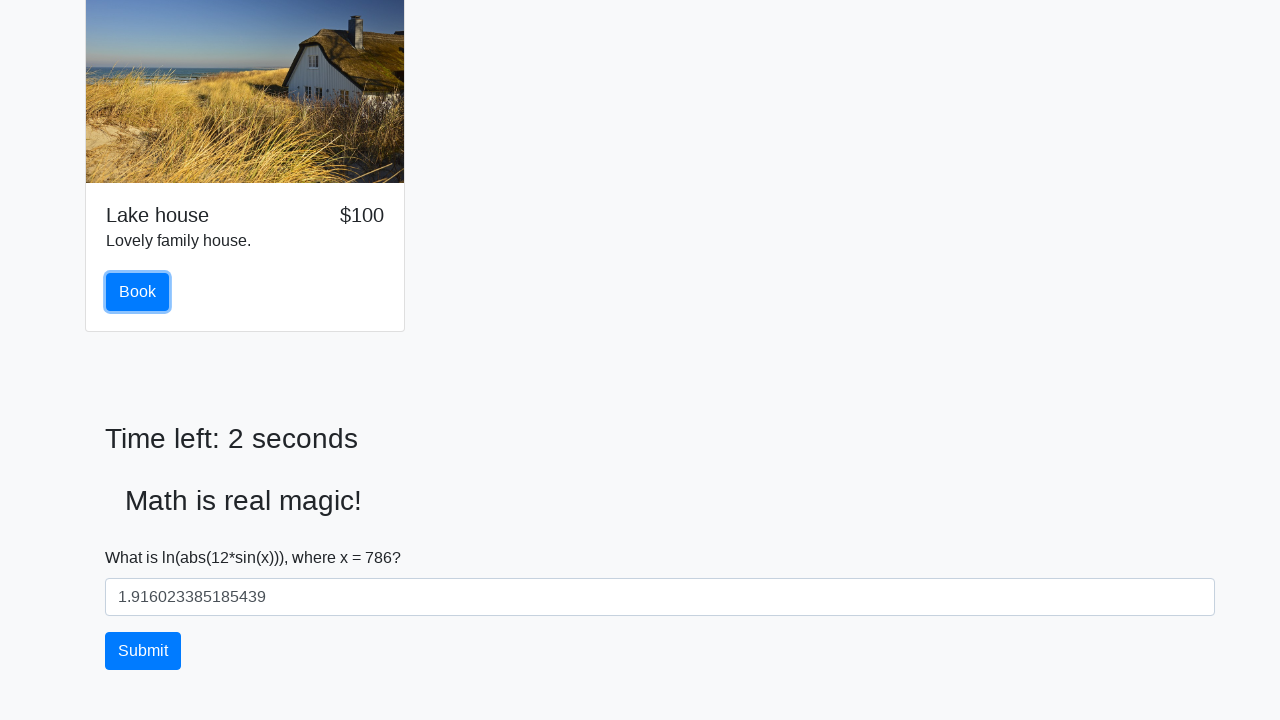

Clicked the submit button at (143, 651) on button[type='submit']
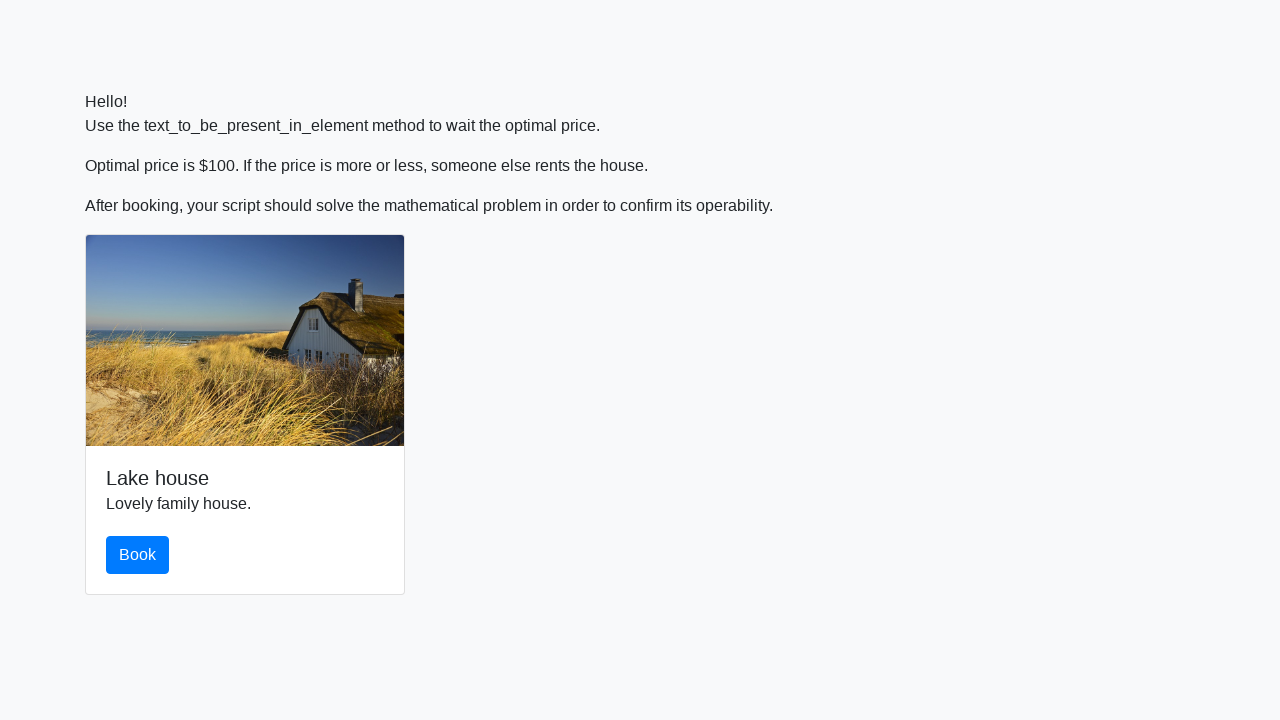

Set up dialog handler to accept alerts
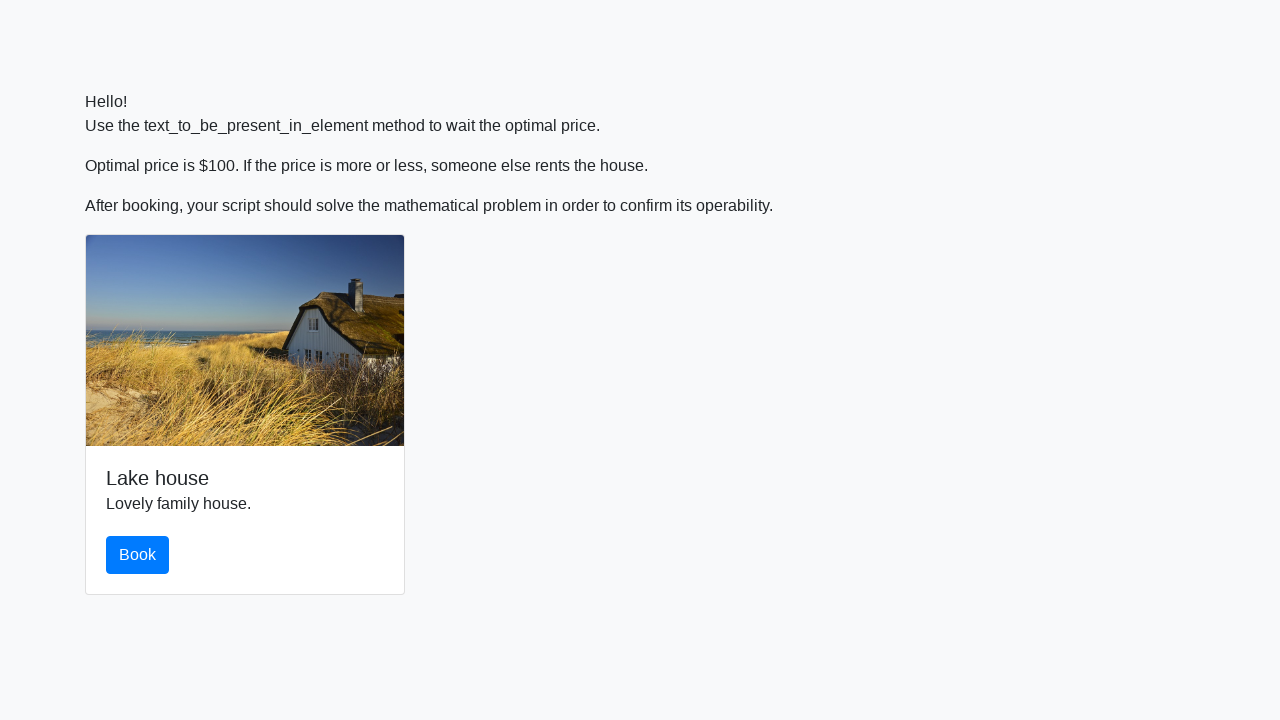

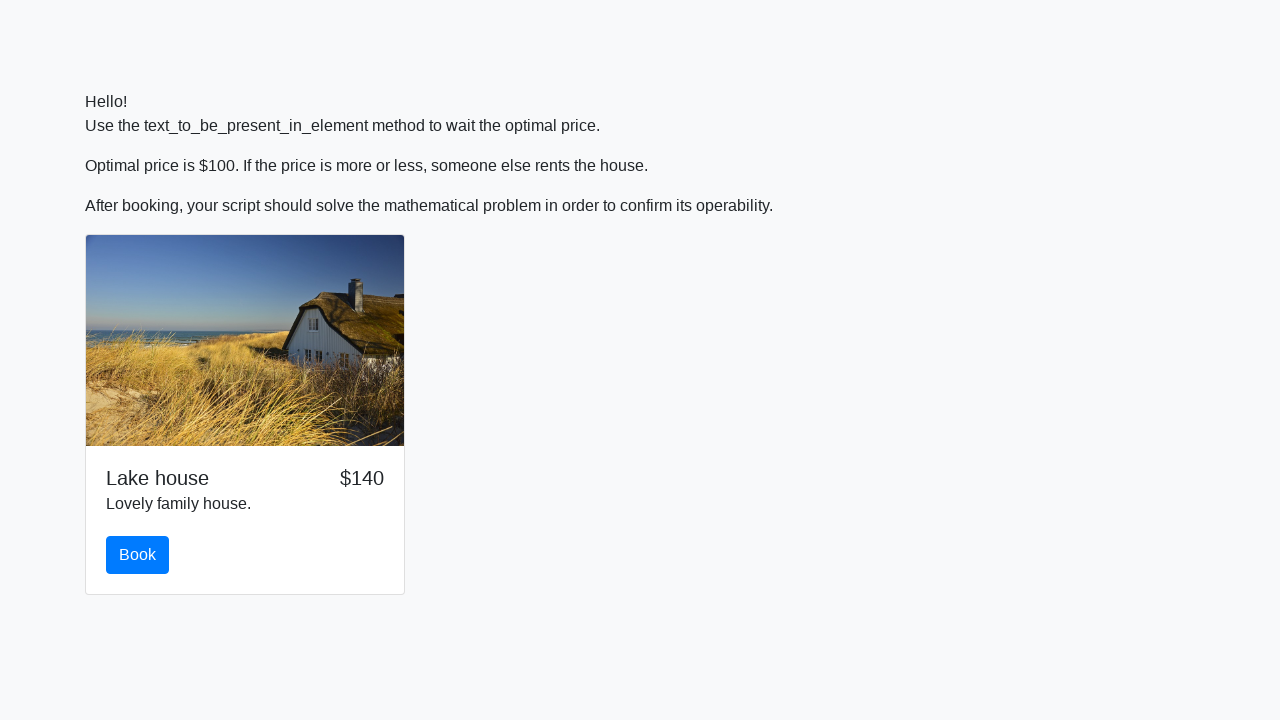